Tests a data types form by filling in personal and professional information fields (first name, last name, address, email, phone, zip code, city, country, job position, company), submitting the form, and verifying that the zip code field shows an error while all other fields show success validation.

Starting URL: https://bonigarcia.dev/selenium-webdriver-java/data-types.html

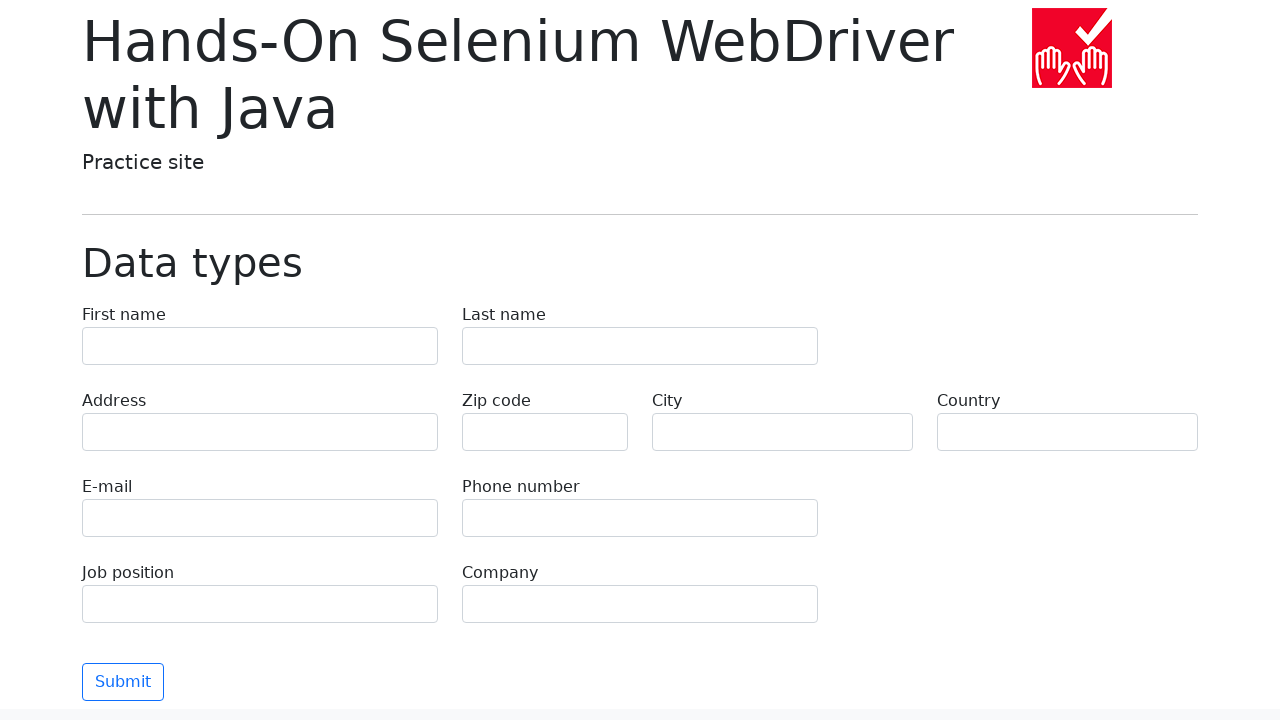

Filled first name field with 'Michael' on input[name='first-name']
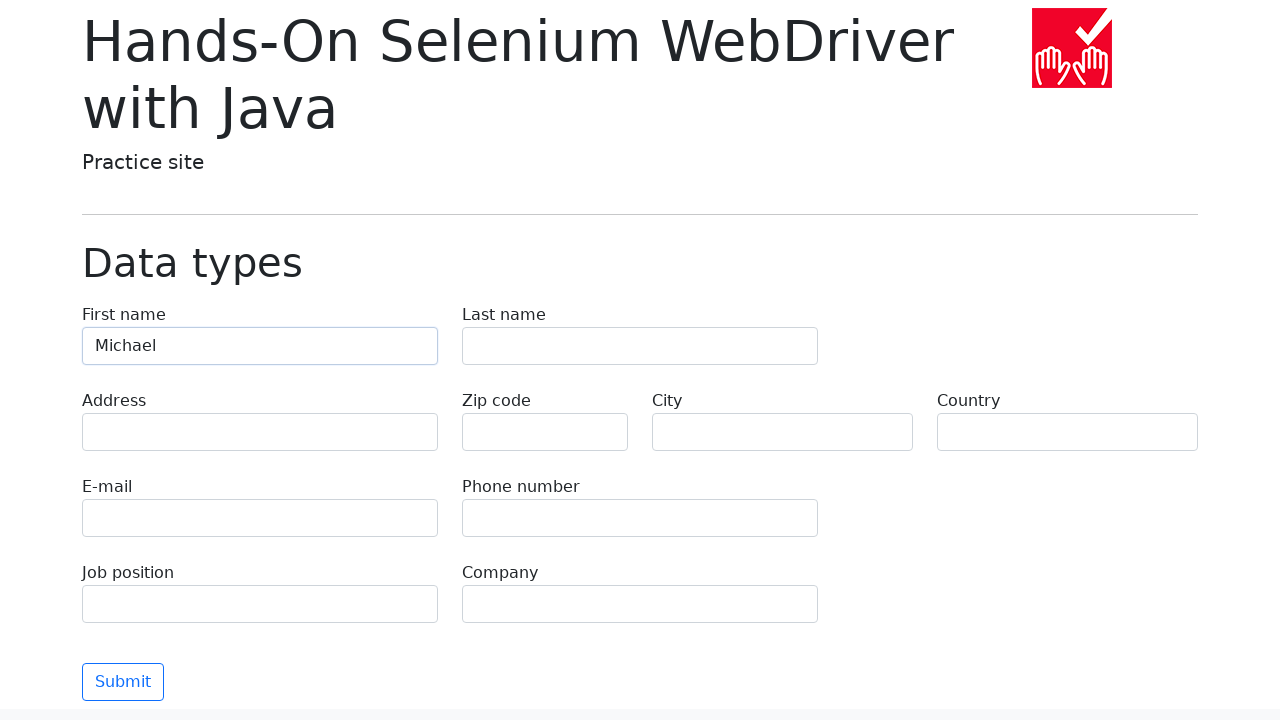

Filled last name field with 'Thompson' on input[name='last-name']
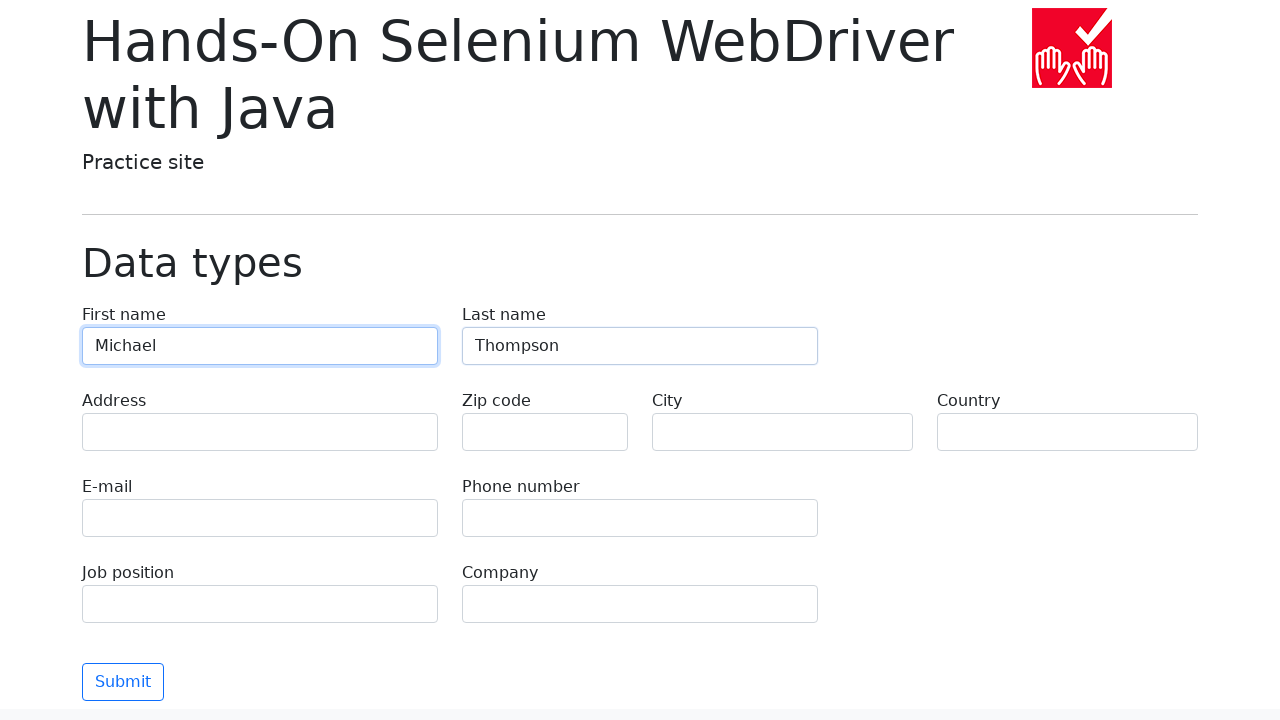

Filled address field with '742 Evergreen Terrace' on input[name='address']
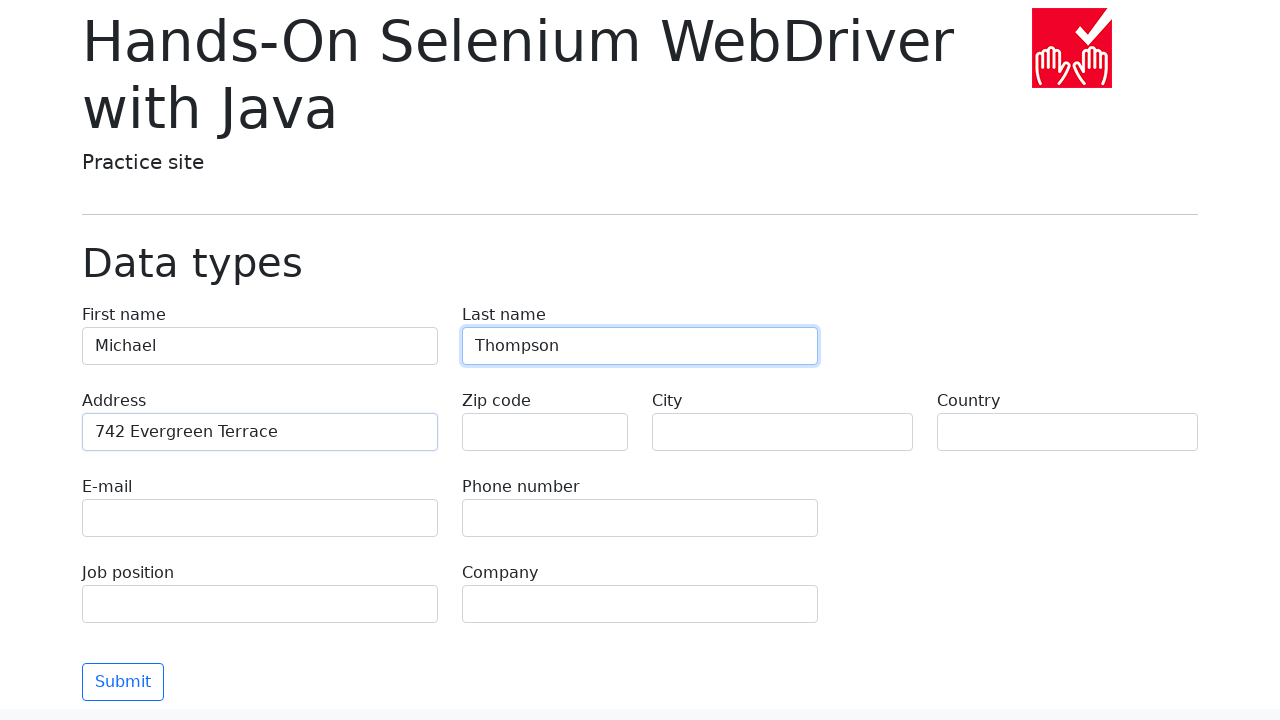

Filled email field with 'michael.thompson@email.com' on input[name='e-mail']
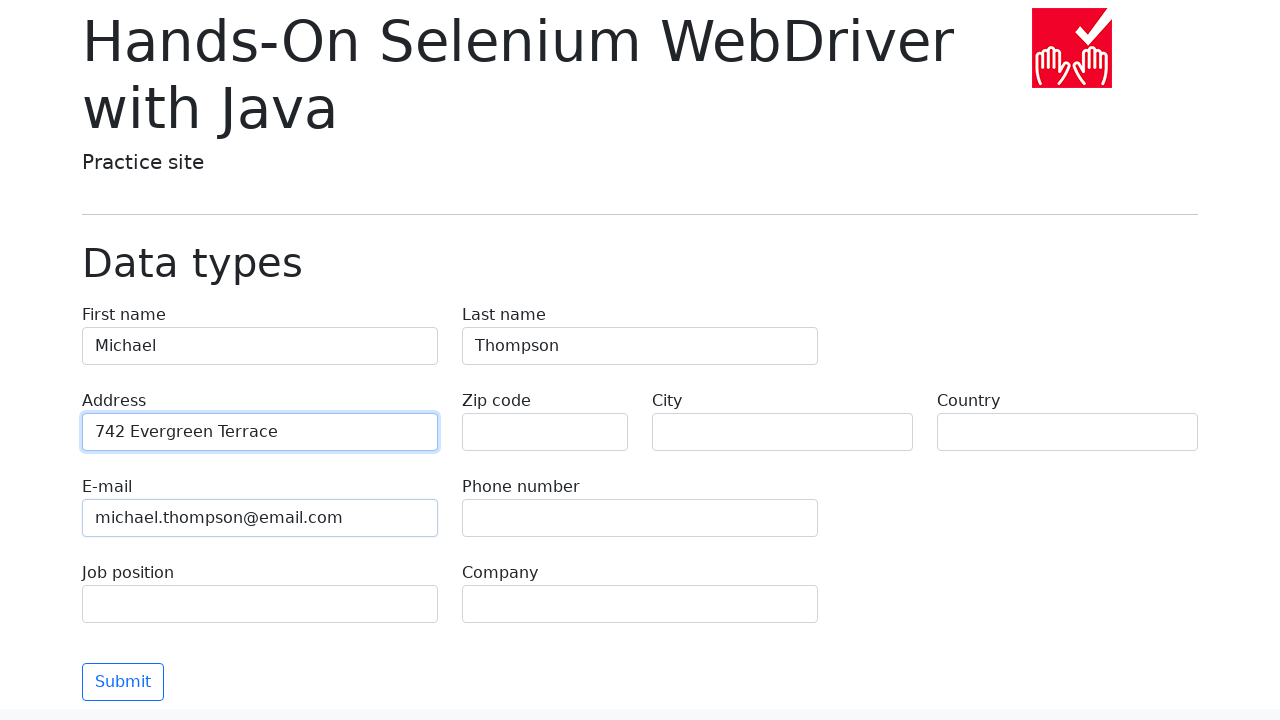

Filled phone field with '+1-555-234-5678' on input[name='phone']
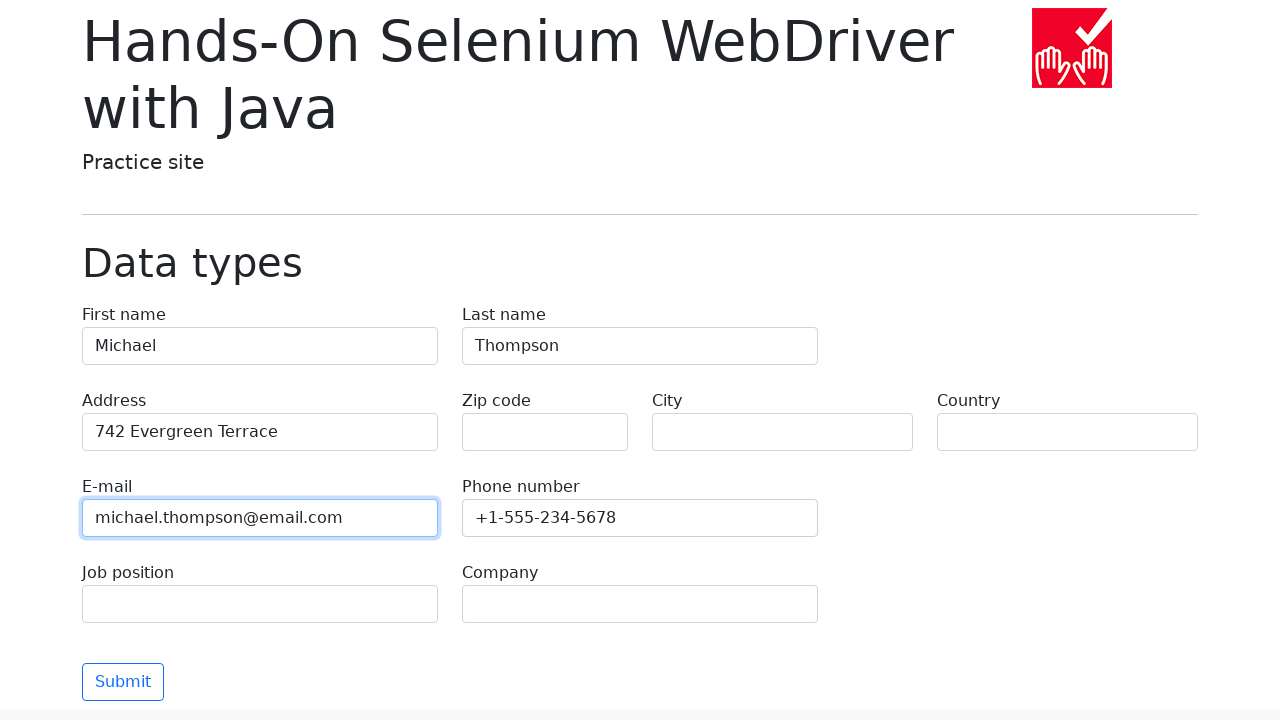

Left zip code field empty to trigger validation error on input[name='zip-code']
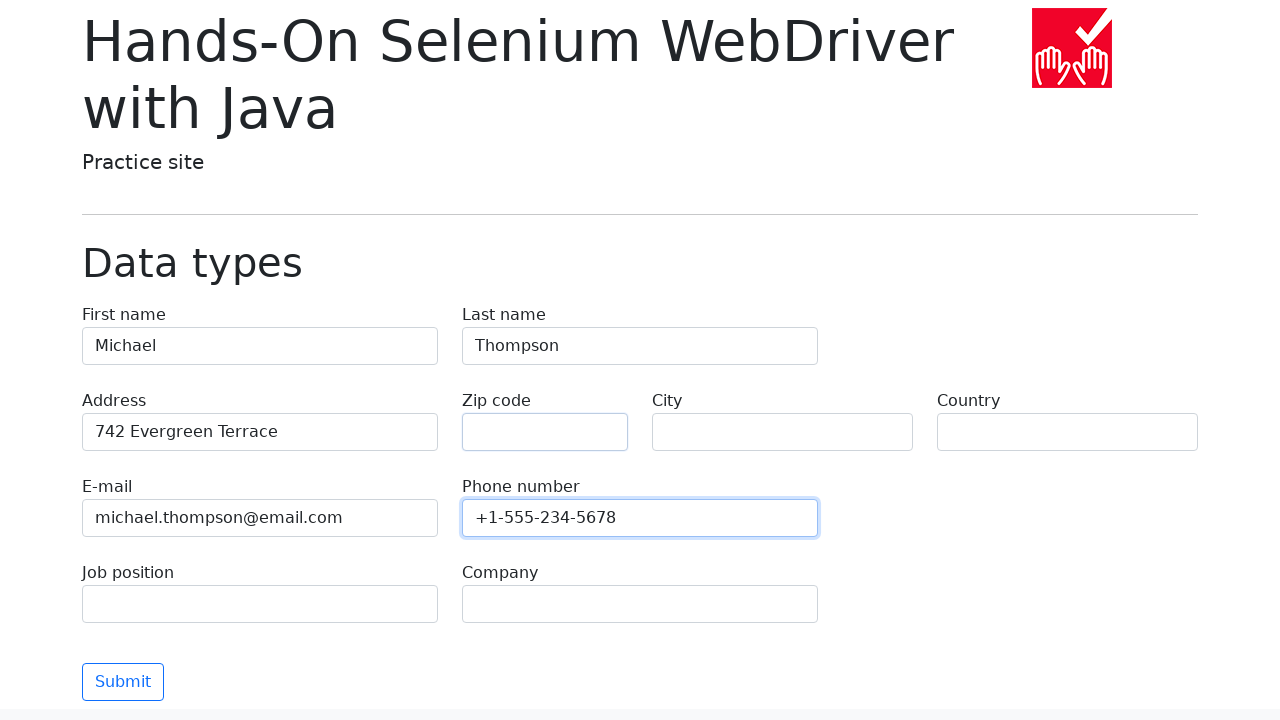

Filled city field with 'Portland' on input[name='city']
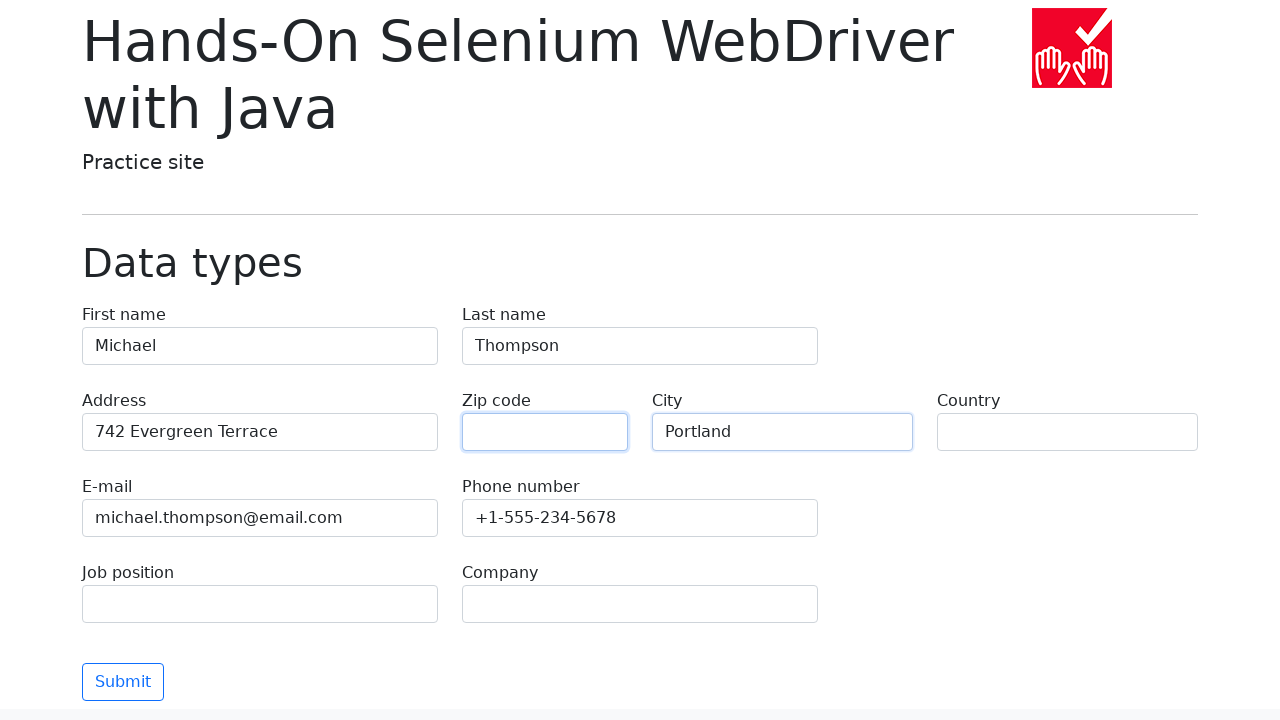

Filled country field with 'United States' on input[name='country']
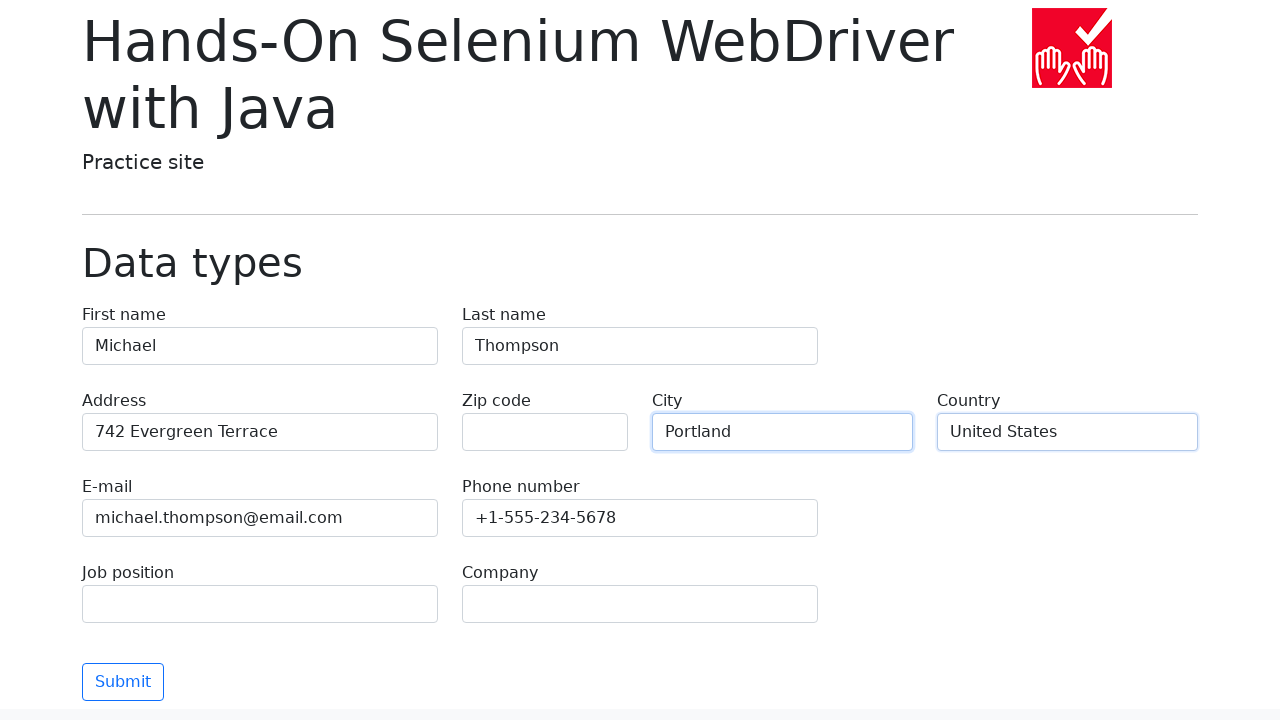

Filled job position field with 'Software Engineer' on input[name='job-position']
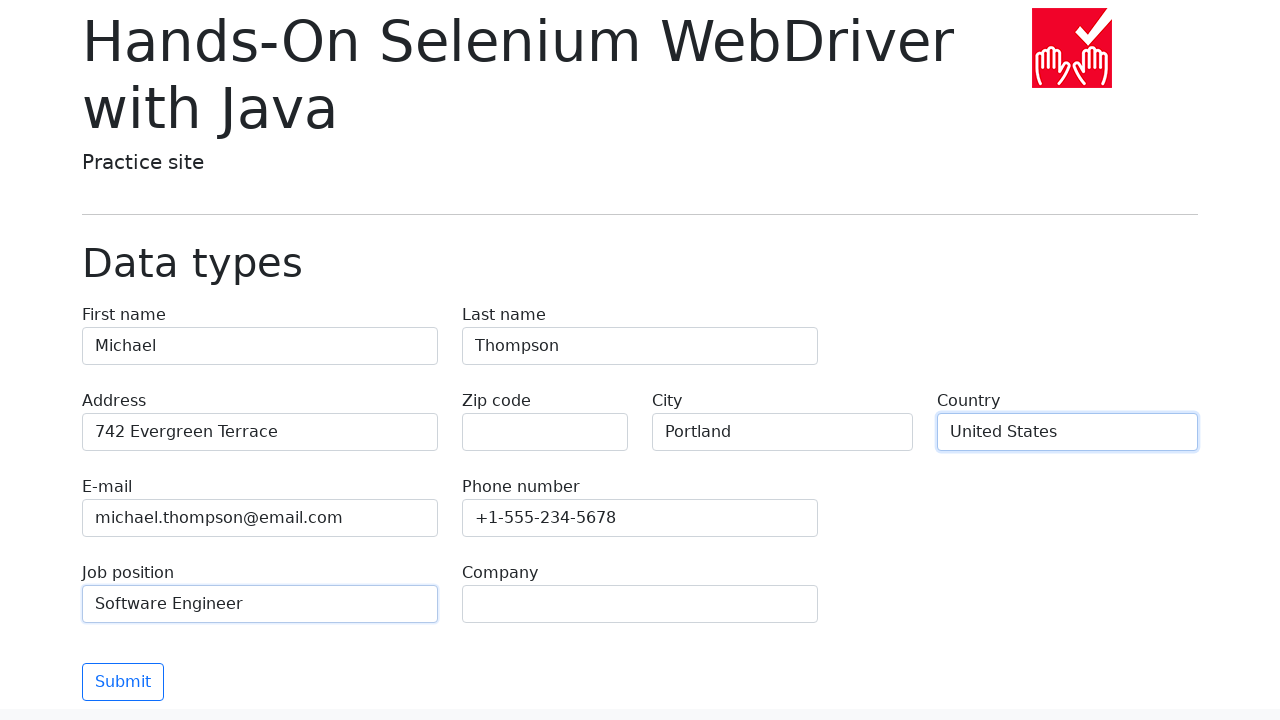

Filled company field with 'TechCorp Industries' on input[name='company']
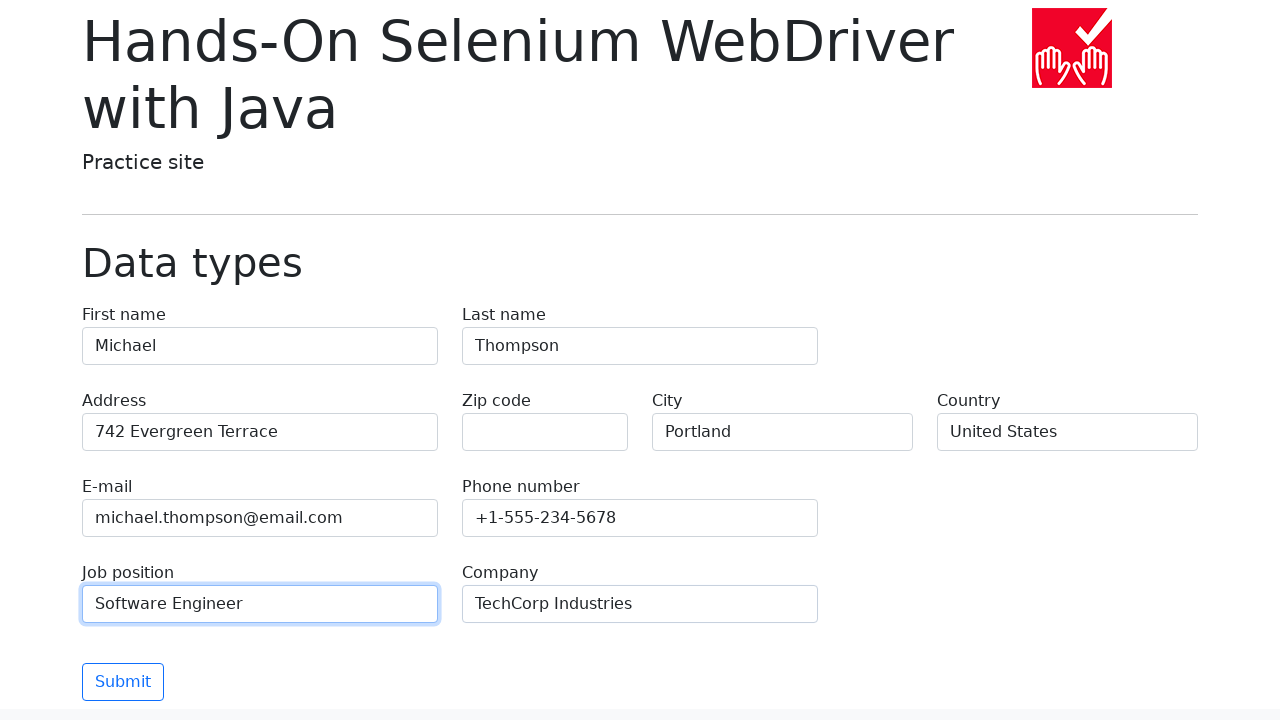

Clicked form submit button at (123, 682) on button
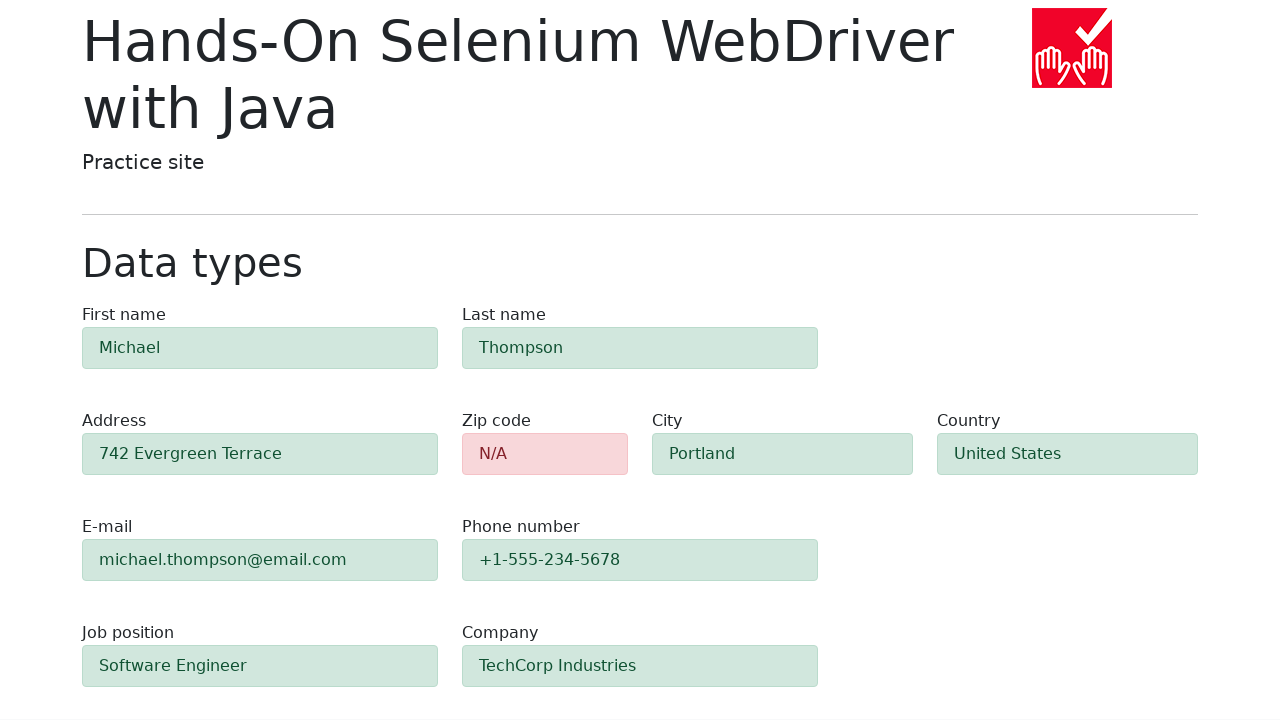

Form validation results appeared
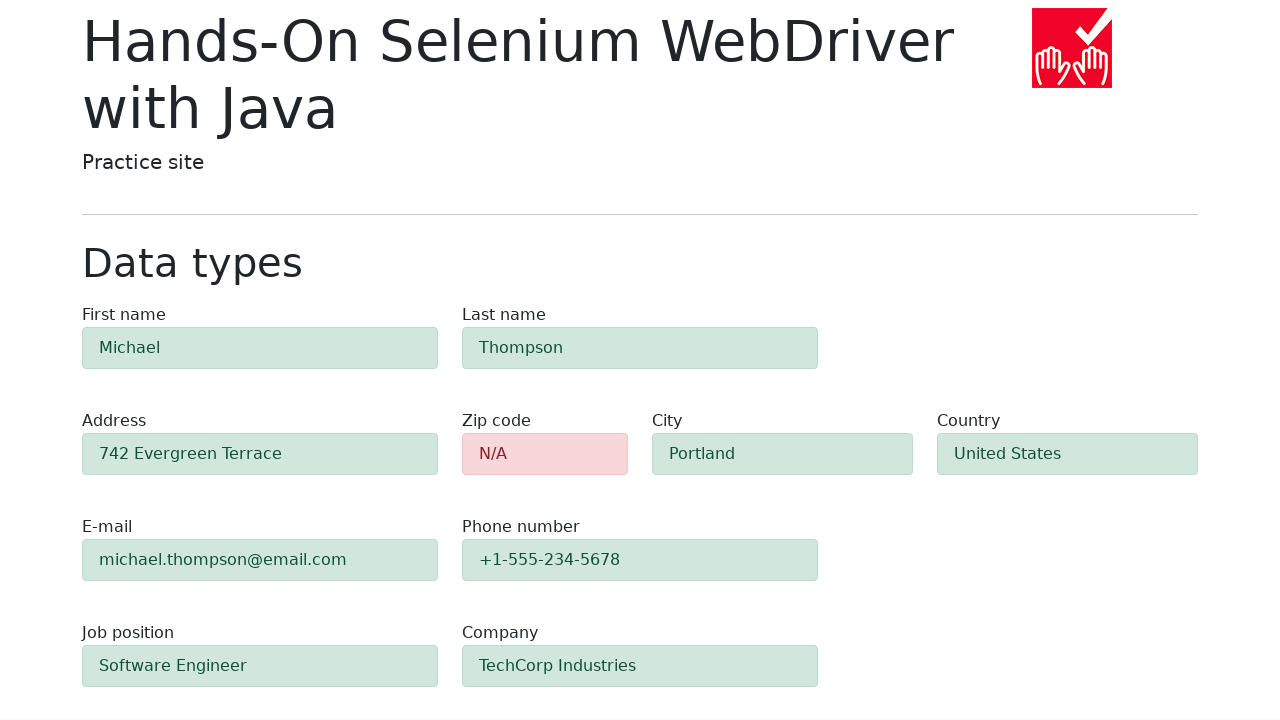

Retrieved zip code field class attribute
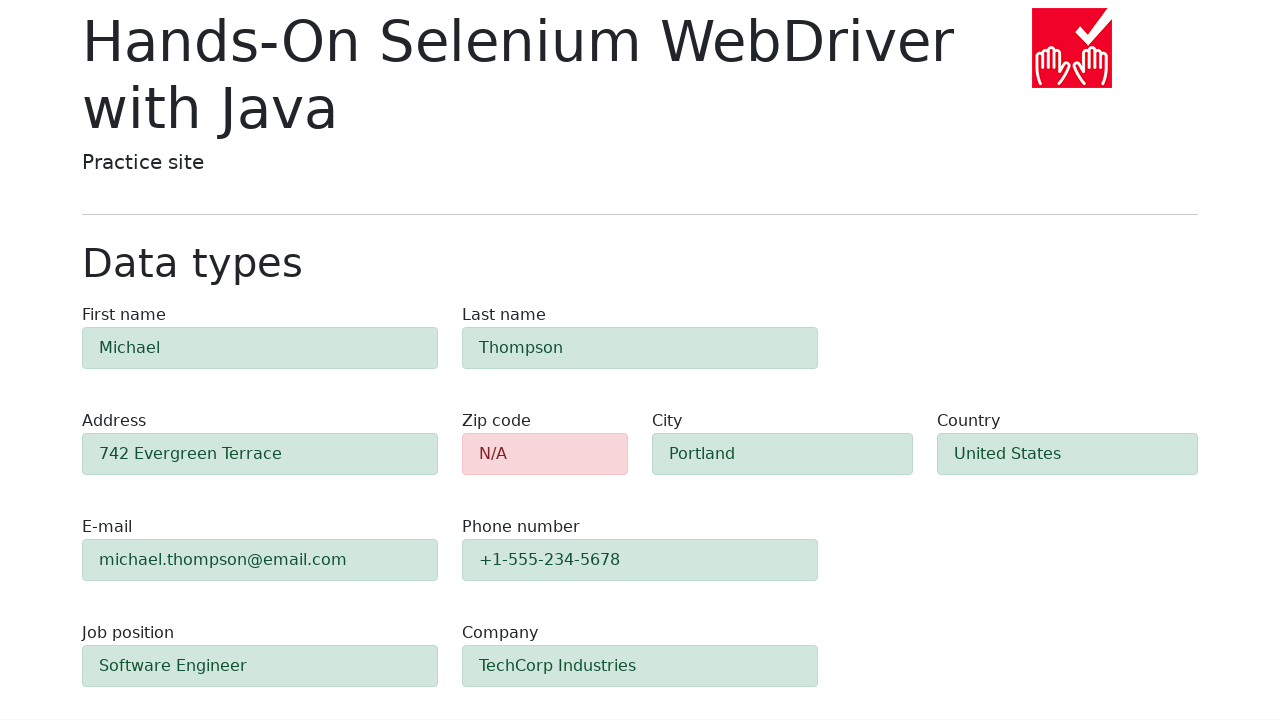

Verified zip code field shows danger (error) validation class
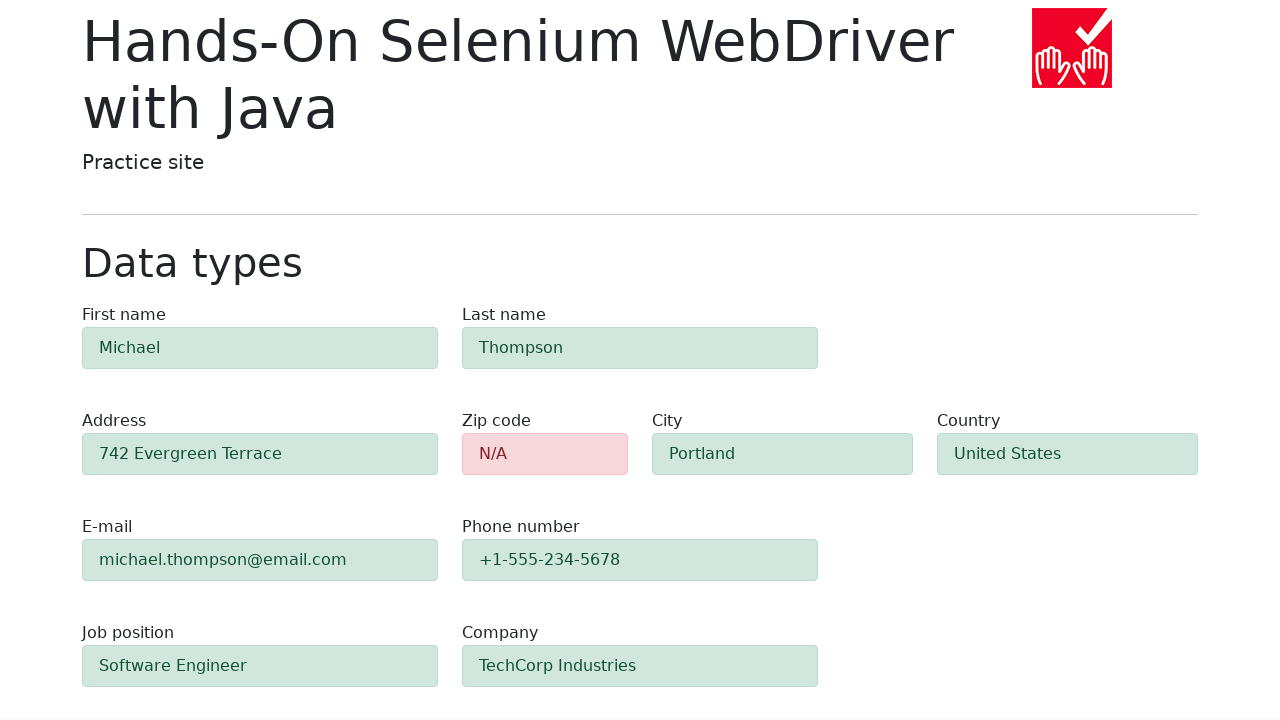

Verified first name field shows success validation class
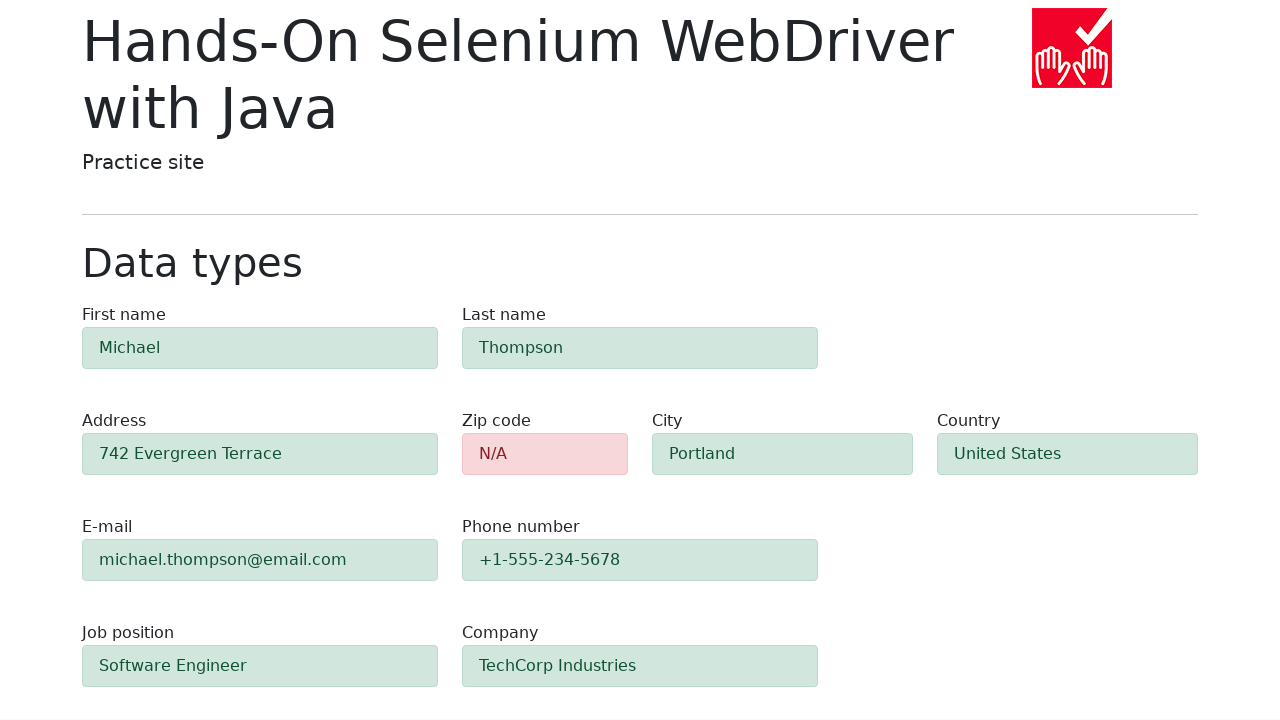

Verified last name field shows success validation class
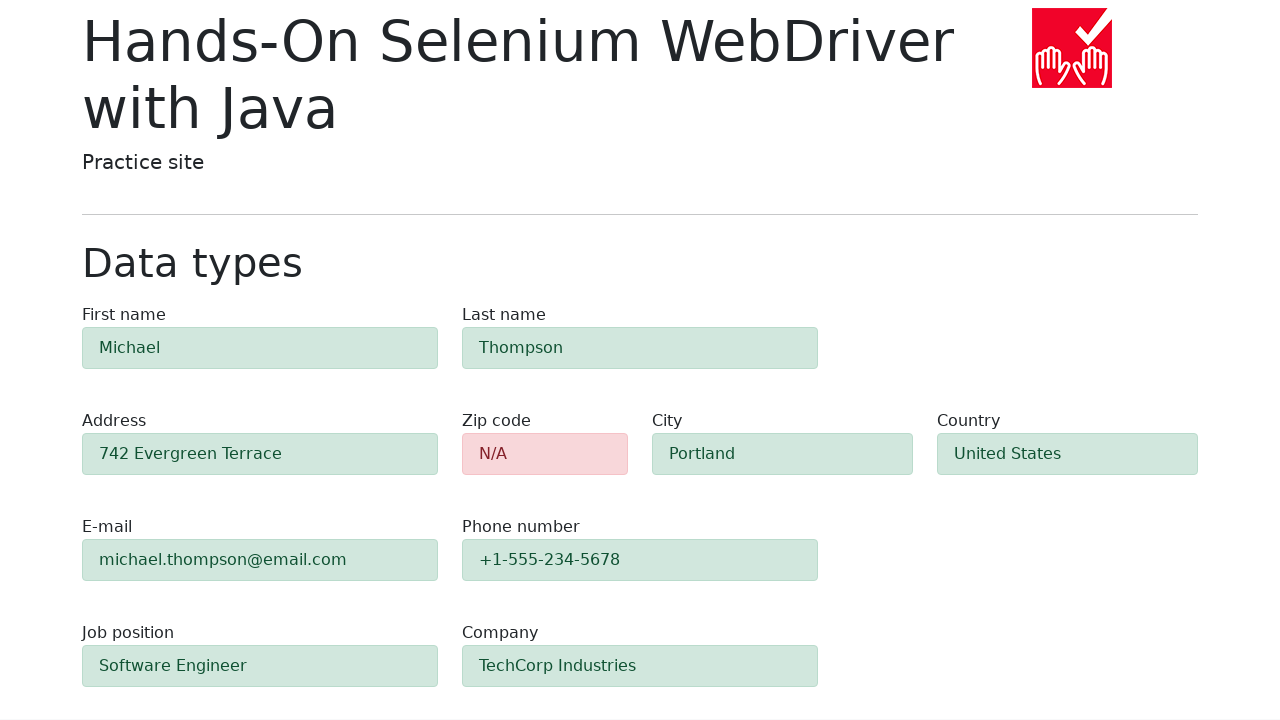

Verified address field shows success validation class
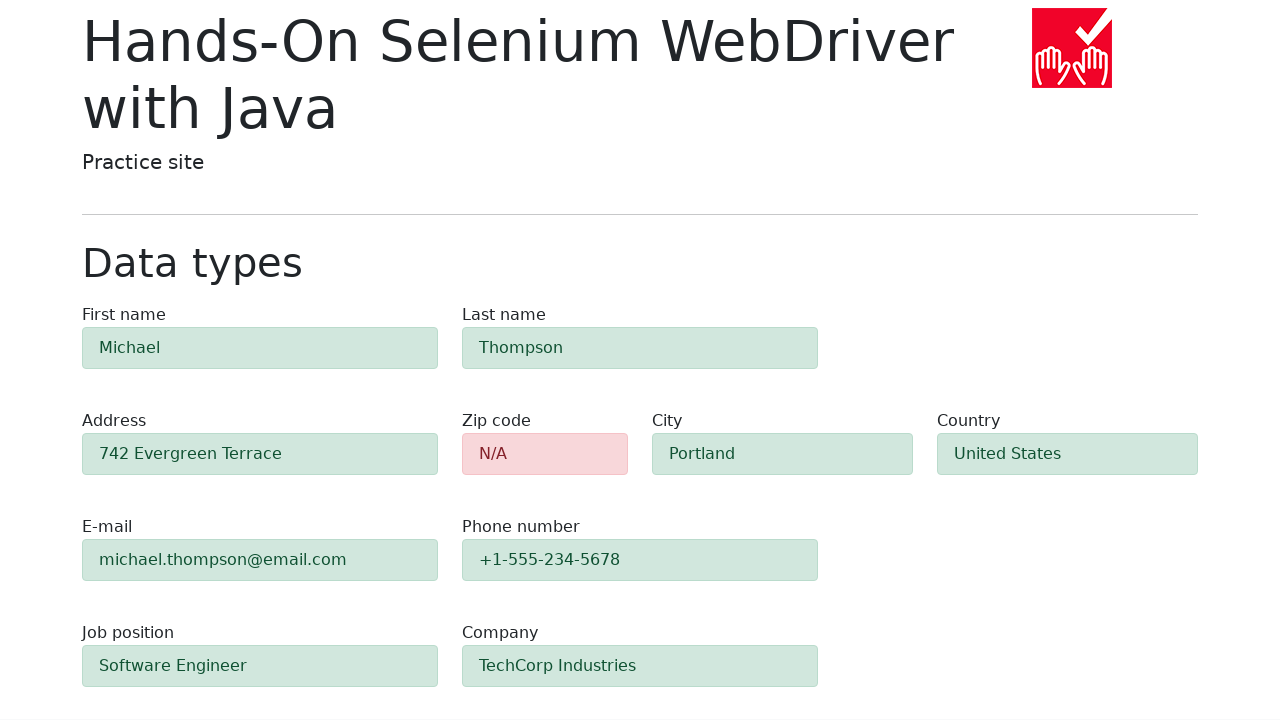

Verified email field shows success validation class
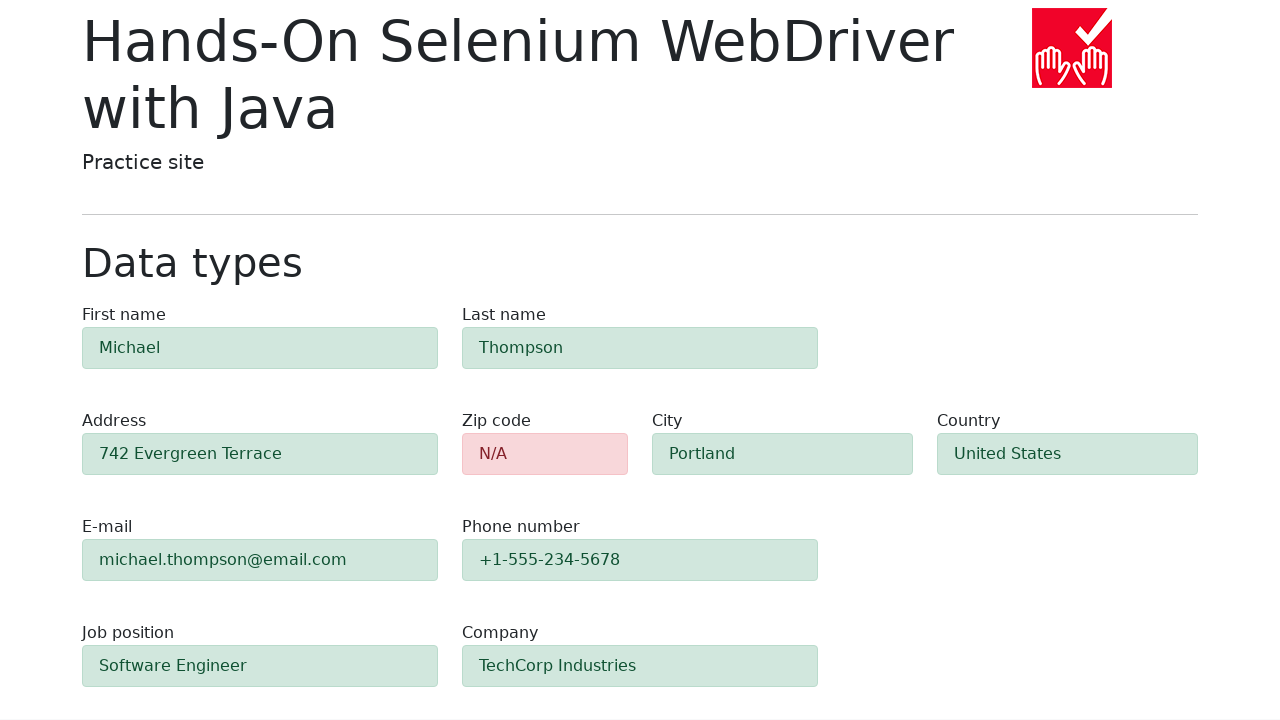

Verified phone field shows success validation class
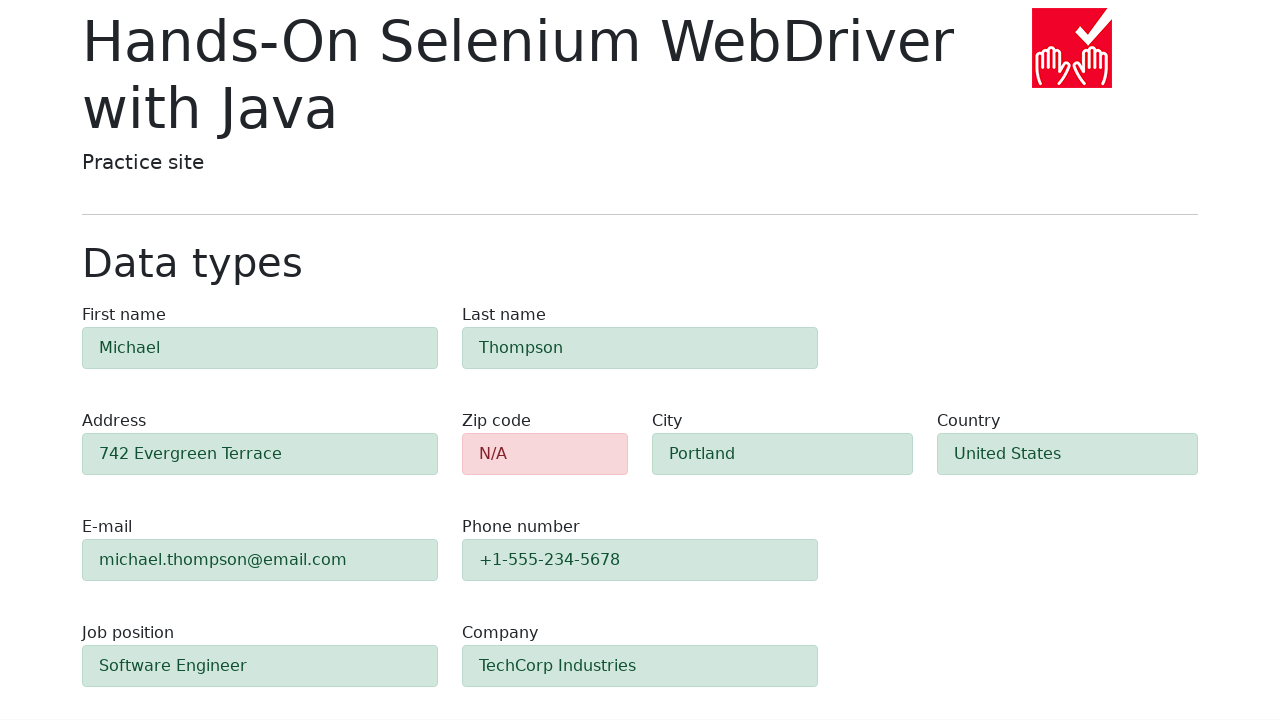

Verified city field shows success validation class
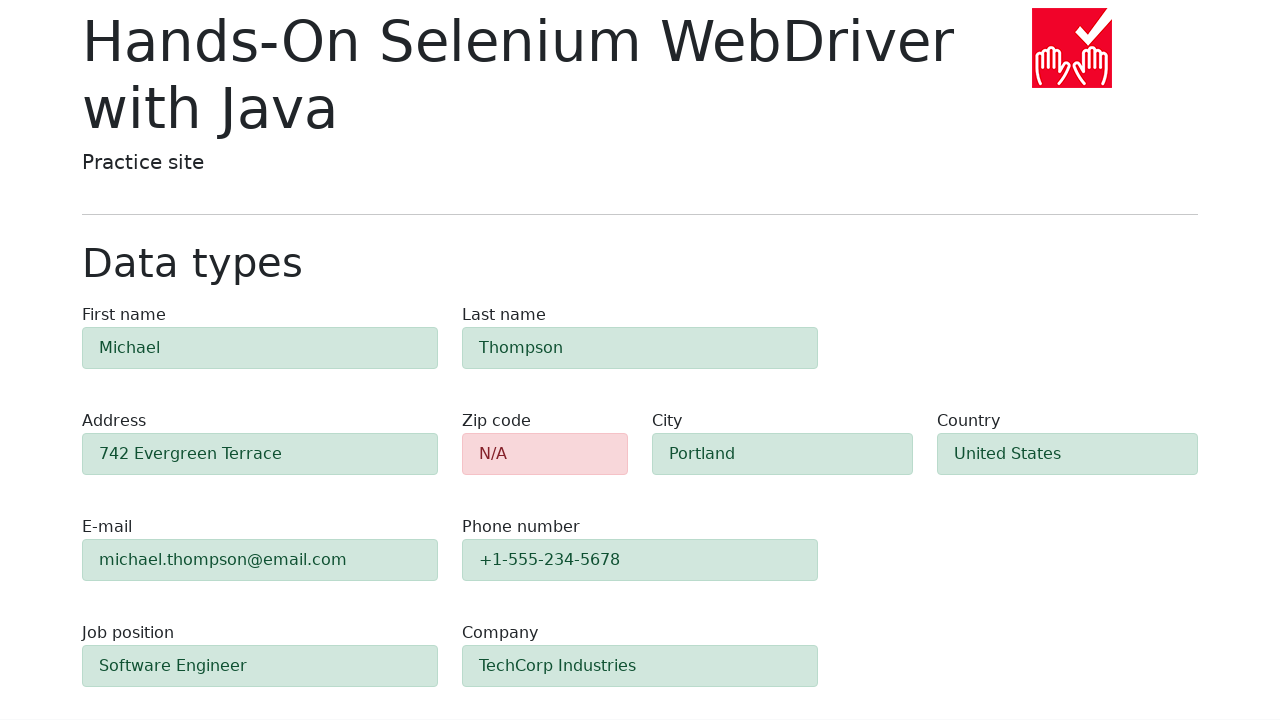

Verified country field shows success validation class
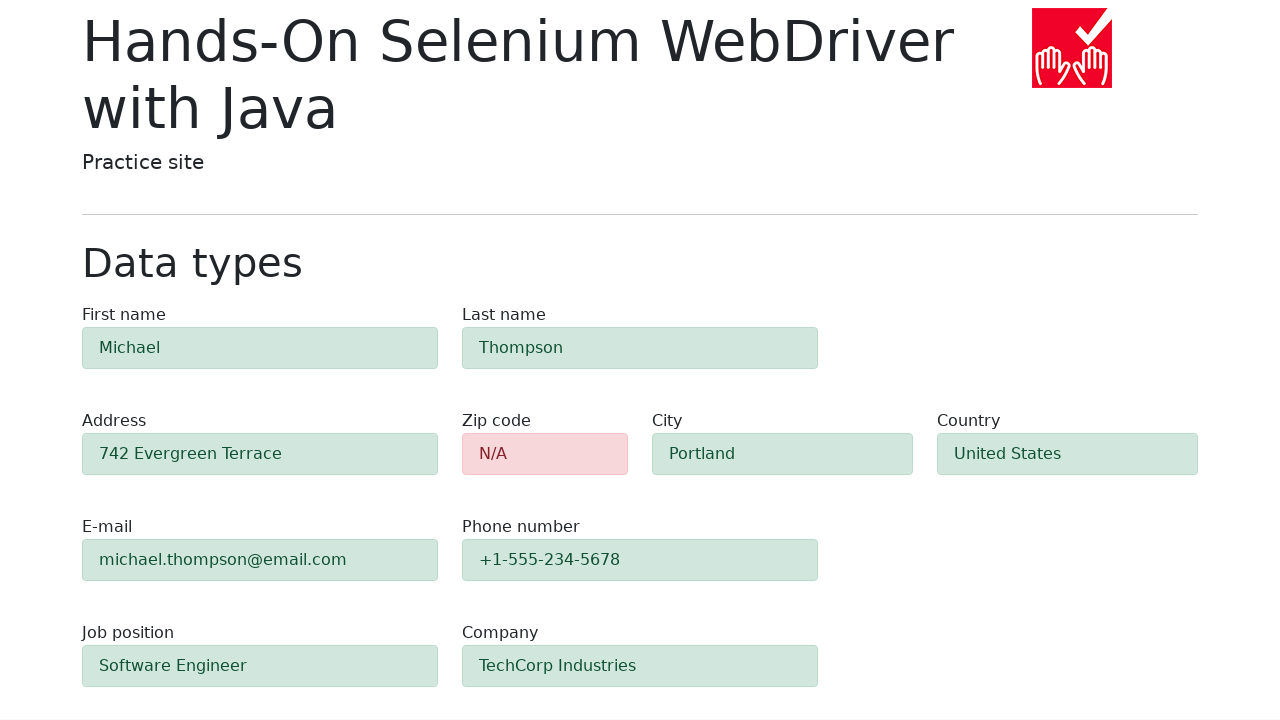

Verified job position field shows success validation class
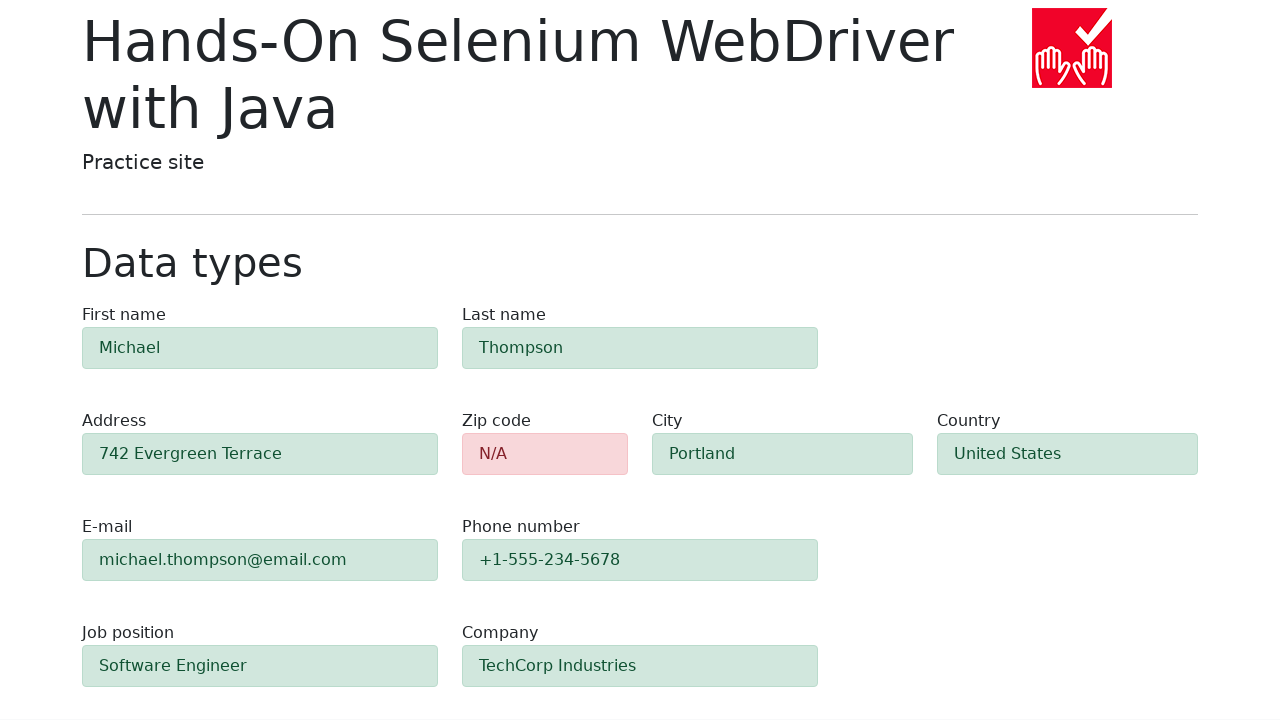

Verified company field shows success validation class
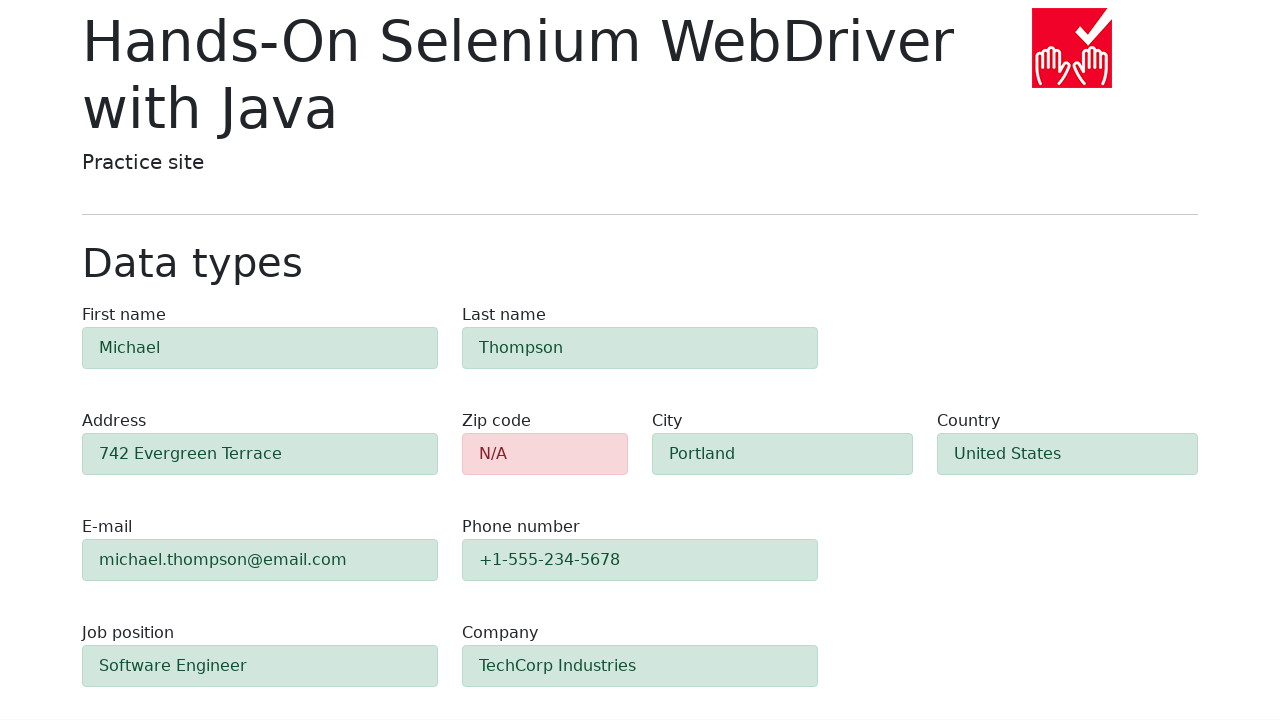

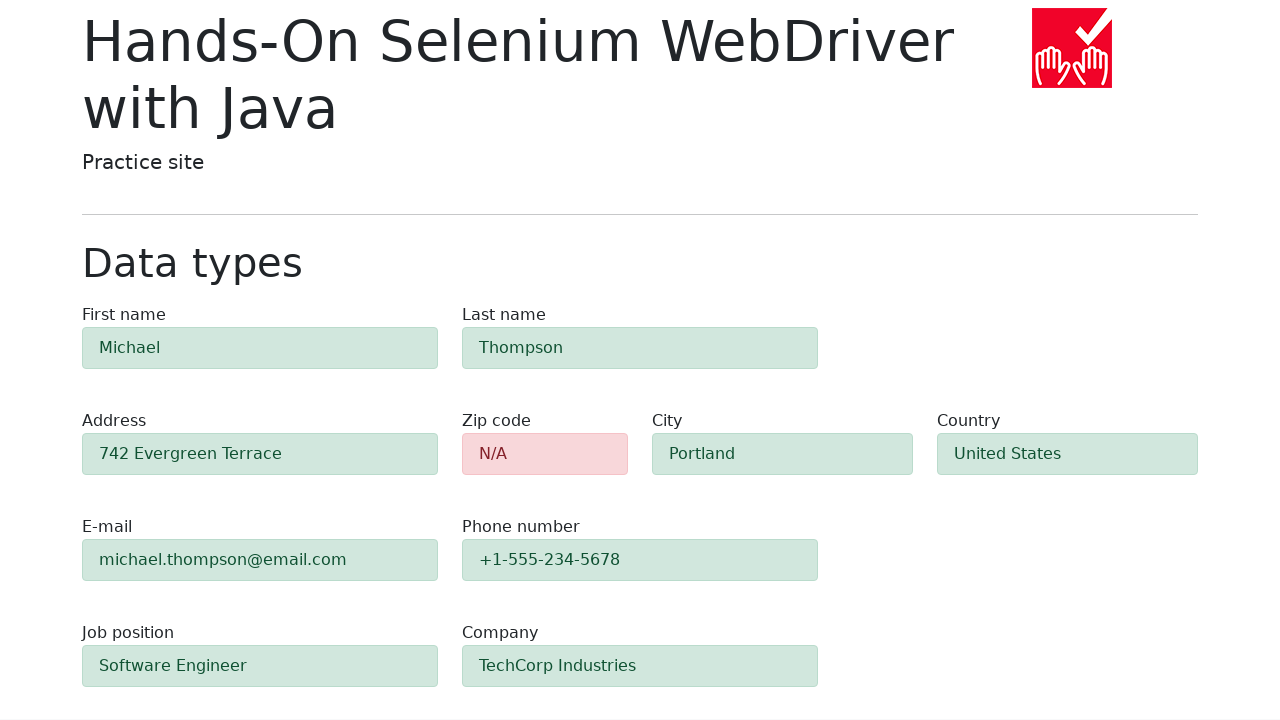